Navigates to the Automation Exercise homepage (basic navigation test)

Starting URL: http://automationexercise.com

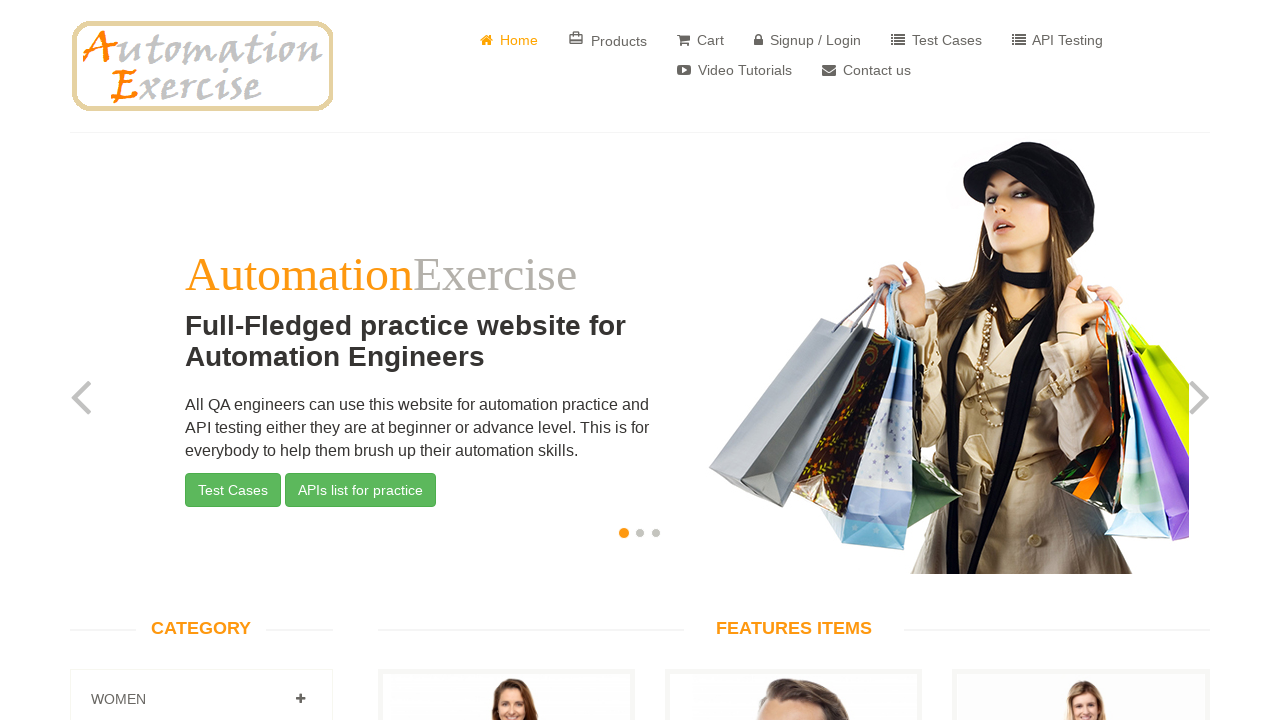

Waited for page to load (domcontentloaded state)
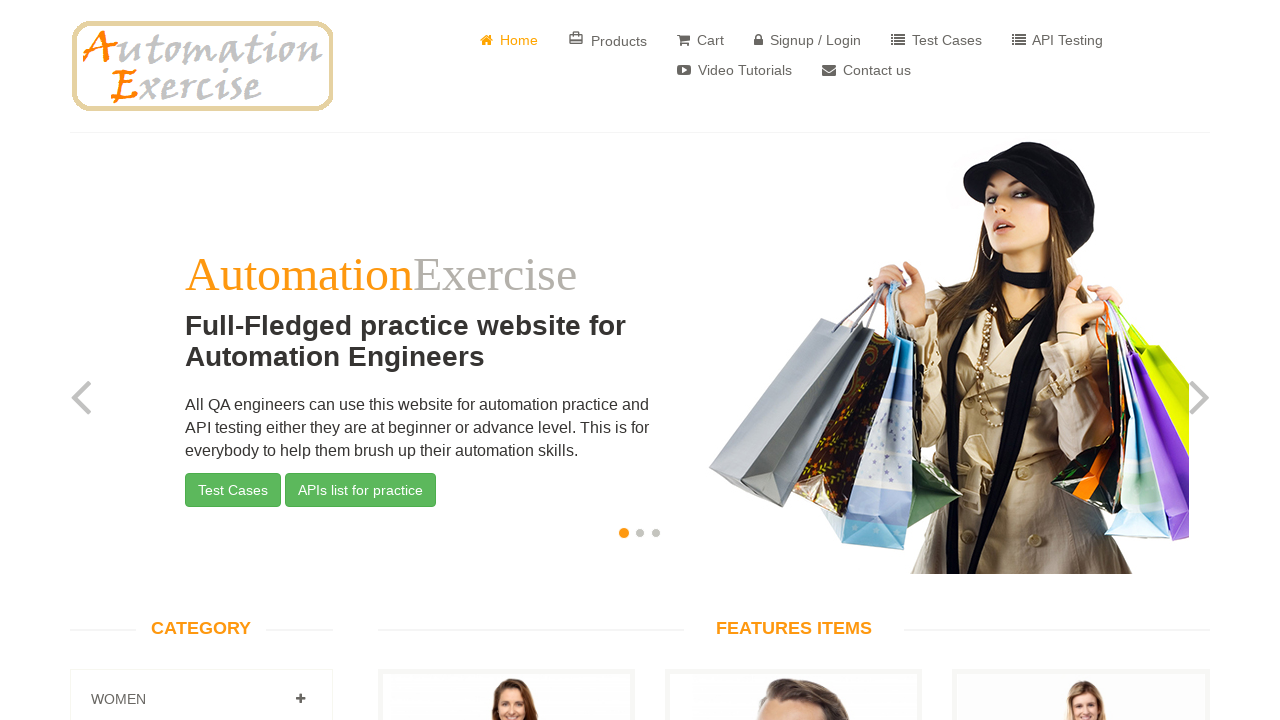

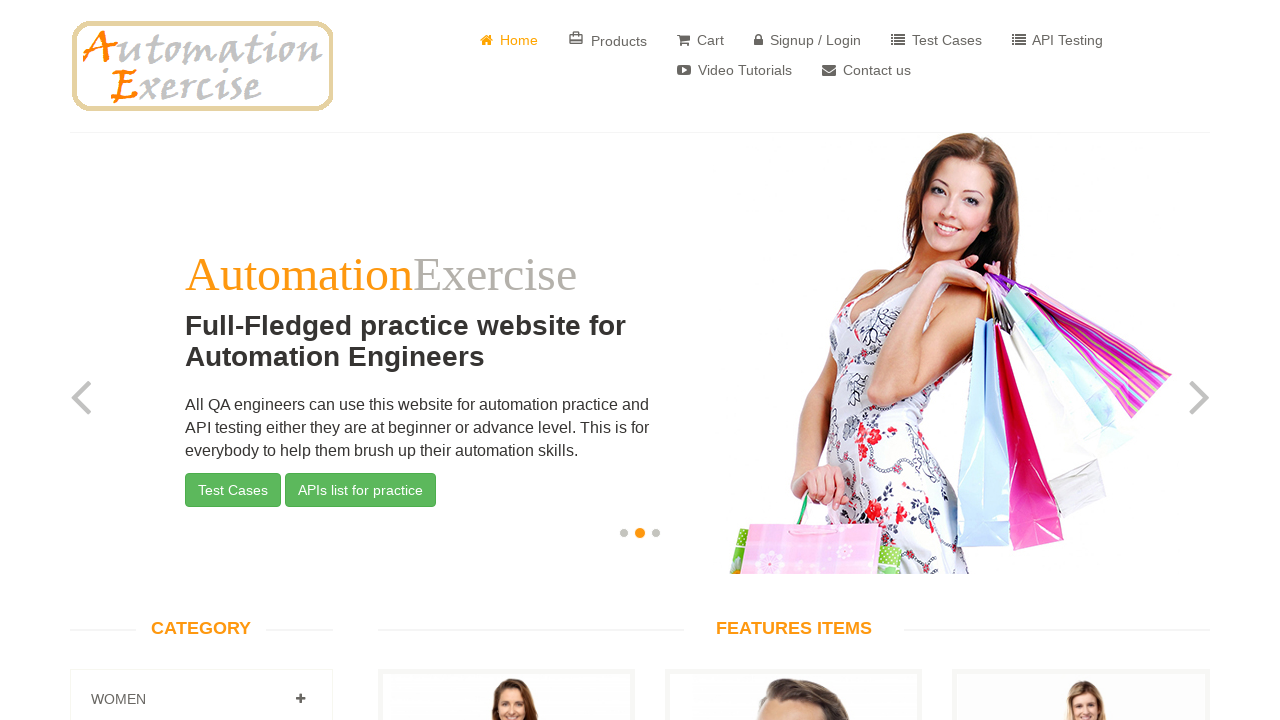